Tests the upload/download functionality of a web page by clicking the download button and interacting with the file upload input field.

Starting URL: https://rahulshettyacademy.com/upload-download-test/index.html

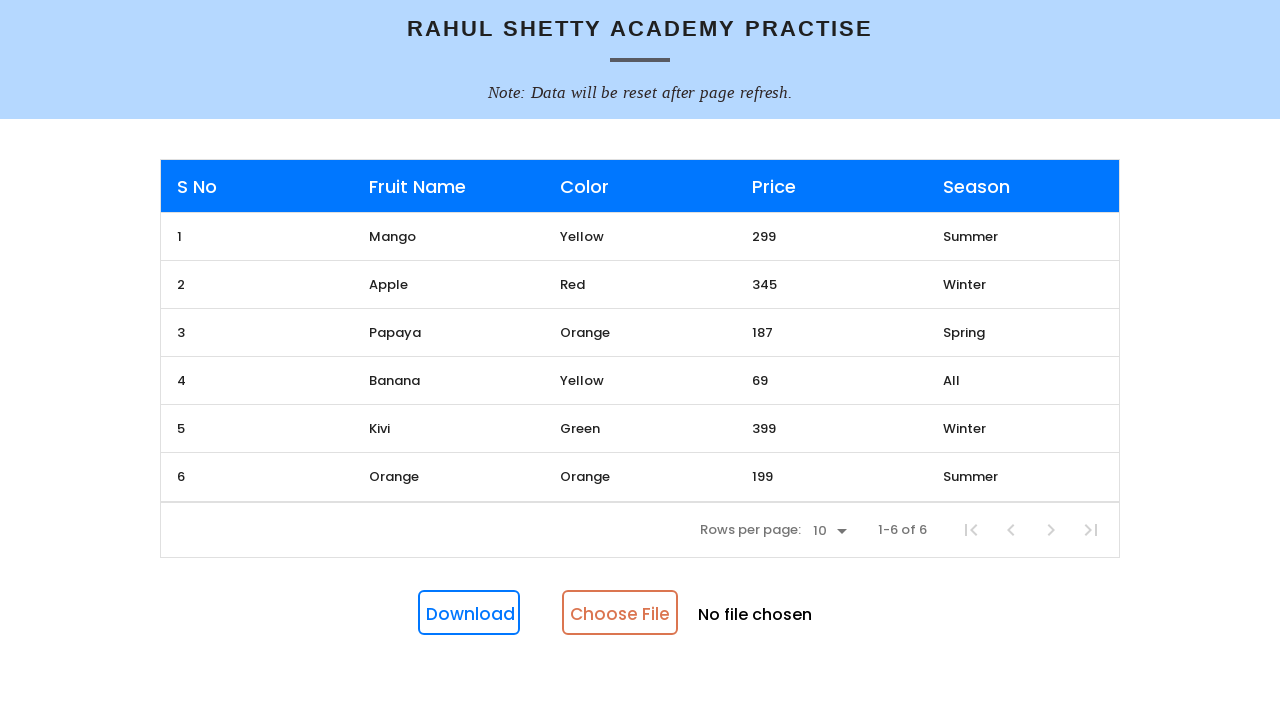

Page loaded (domcontentloaded event)
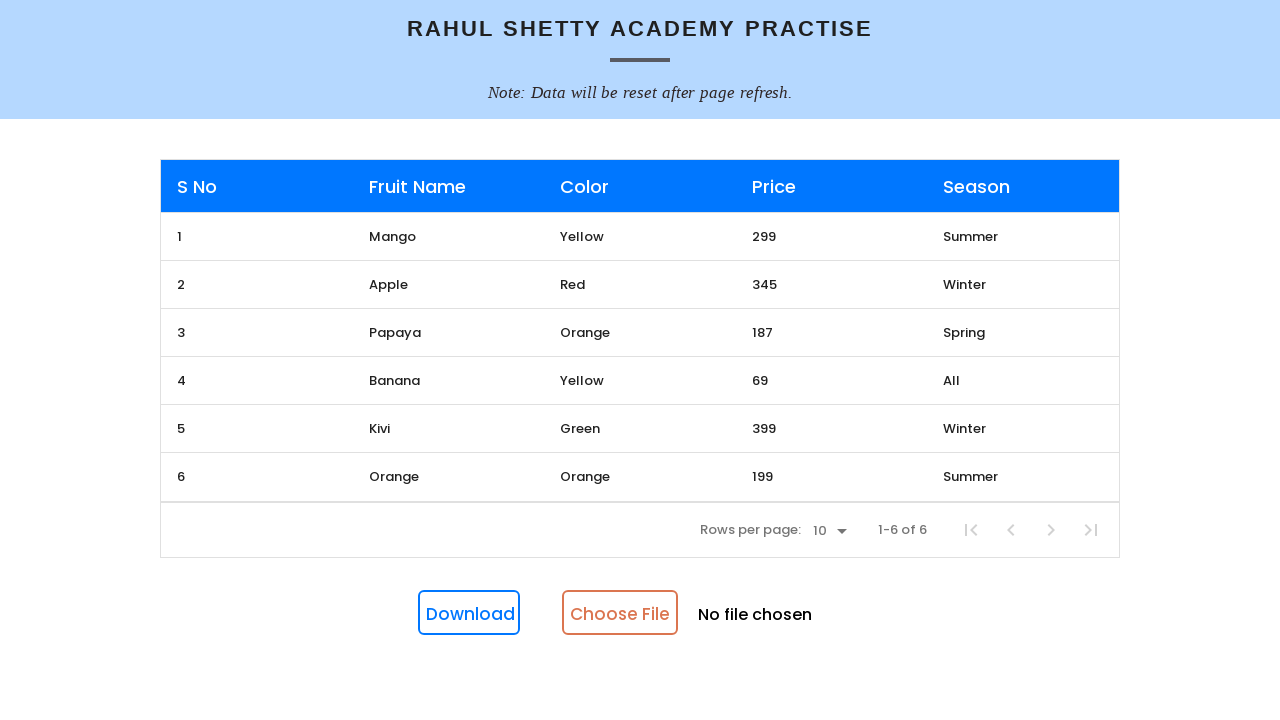

Clicked Download button at (469, 613) on internal:role=button[name="Download"i]
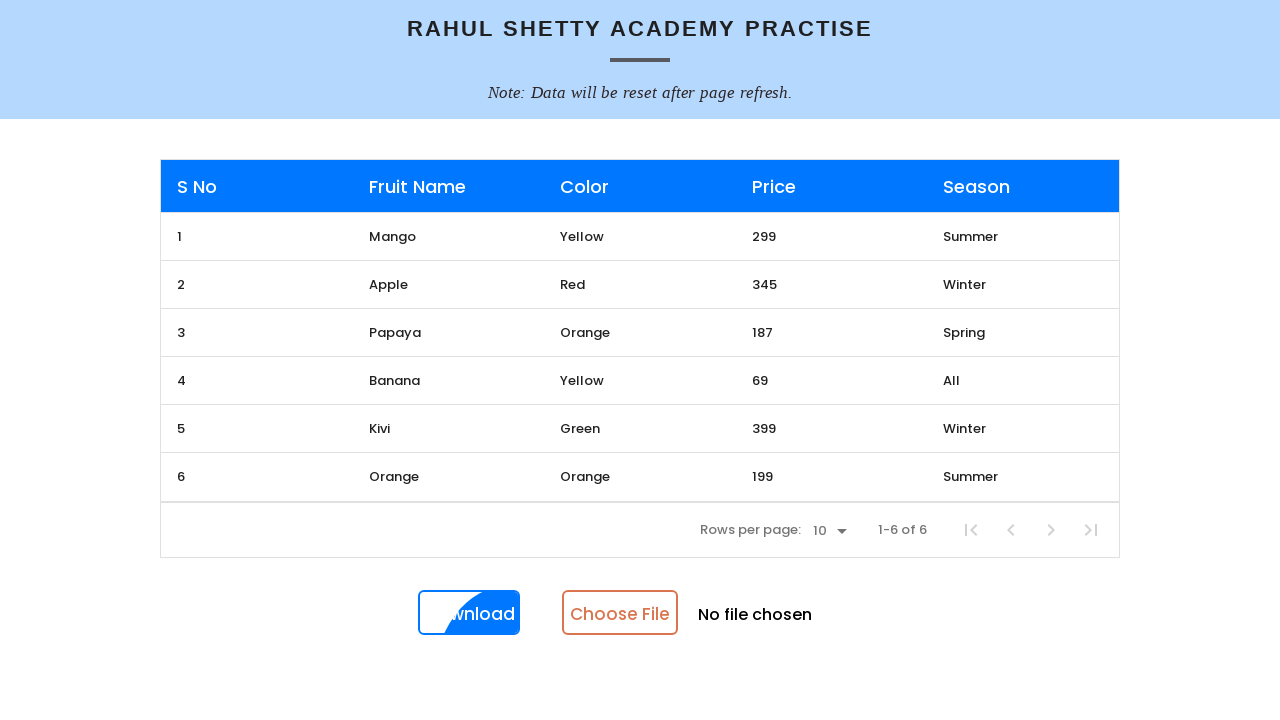

Download completed successfully
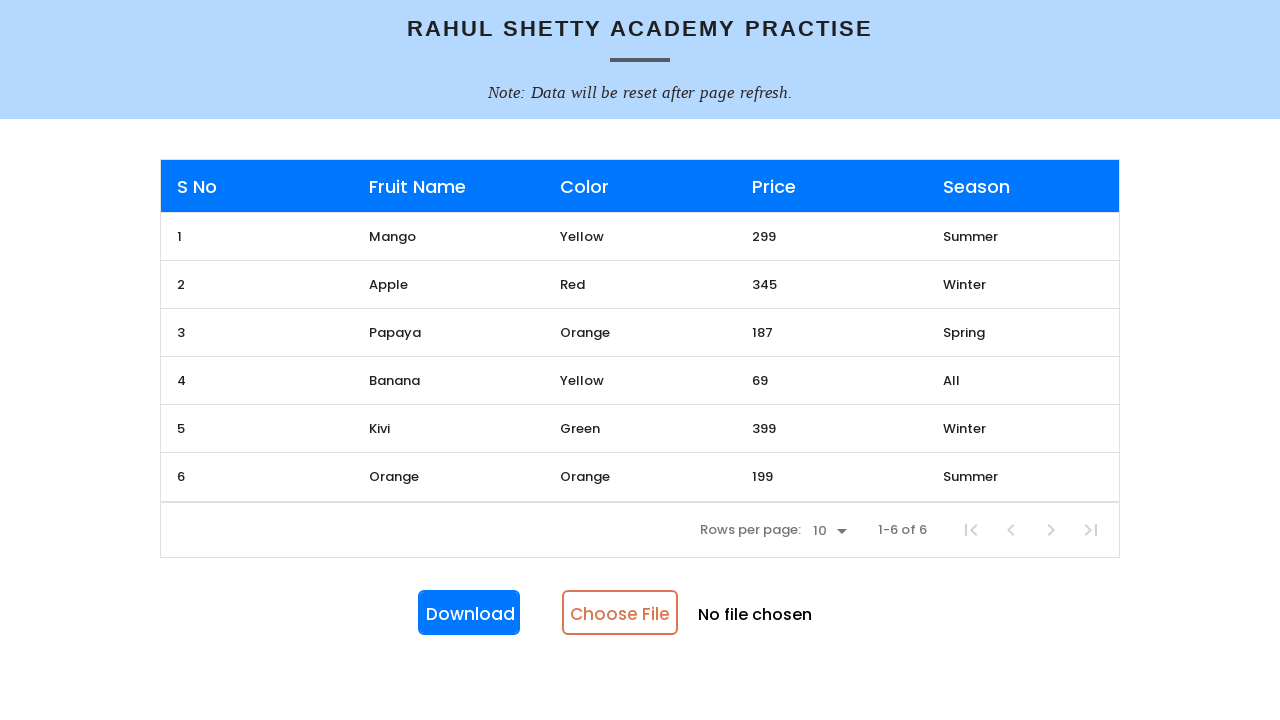

Clicked file input field to prepare for upload at (712, 613) on #fileinput
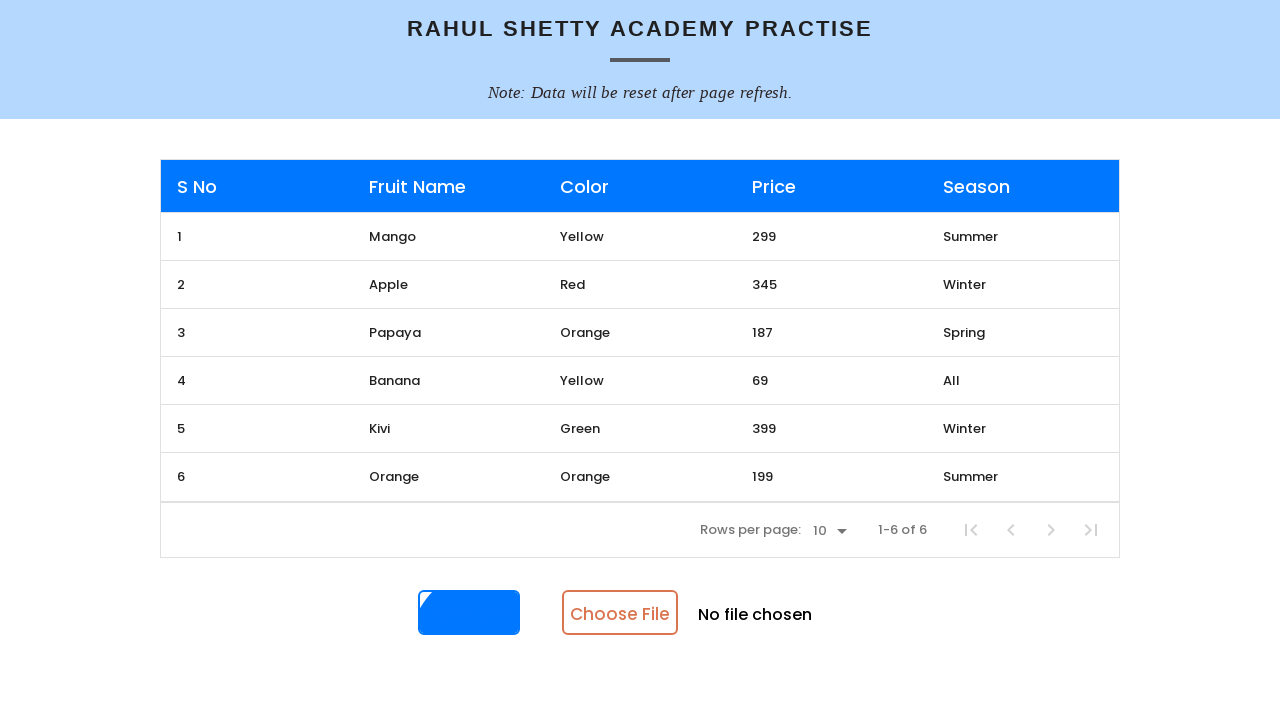

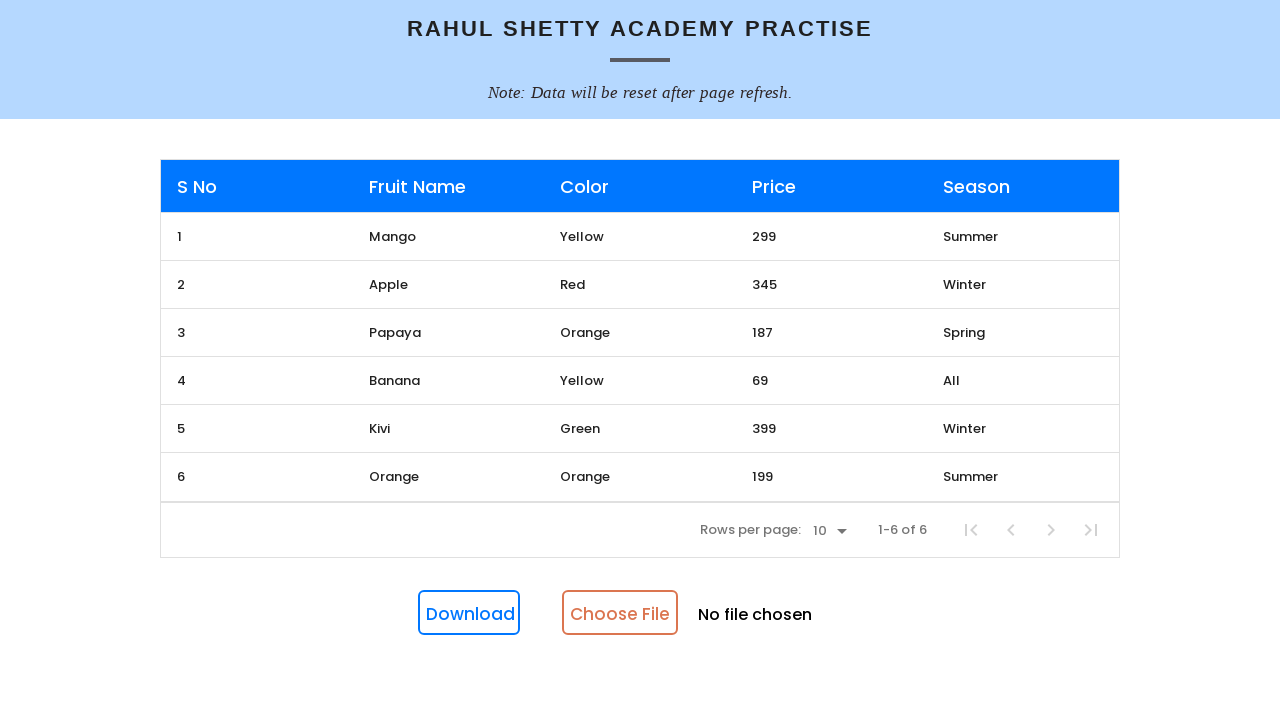